Navigates to Python.org and verifies that the event widget is present and contains event times and links

Starting URL: https://www.python.org

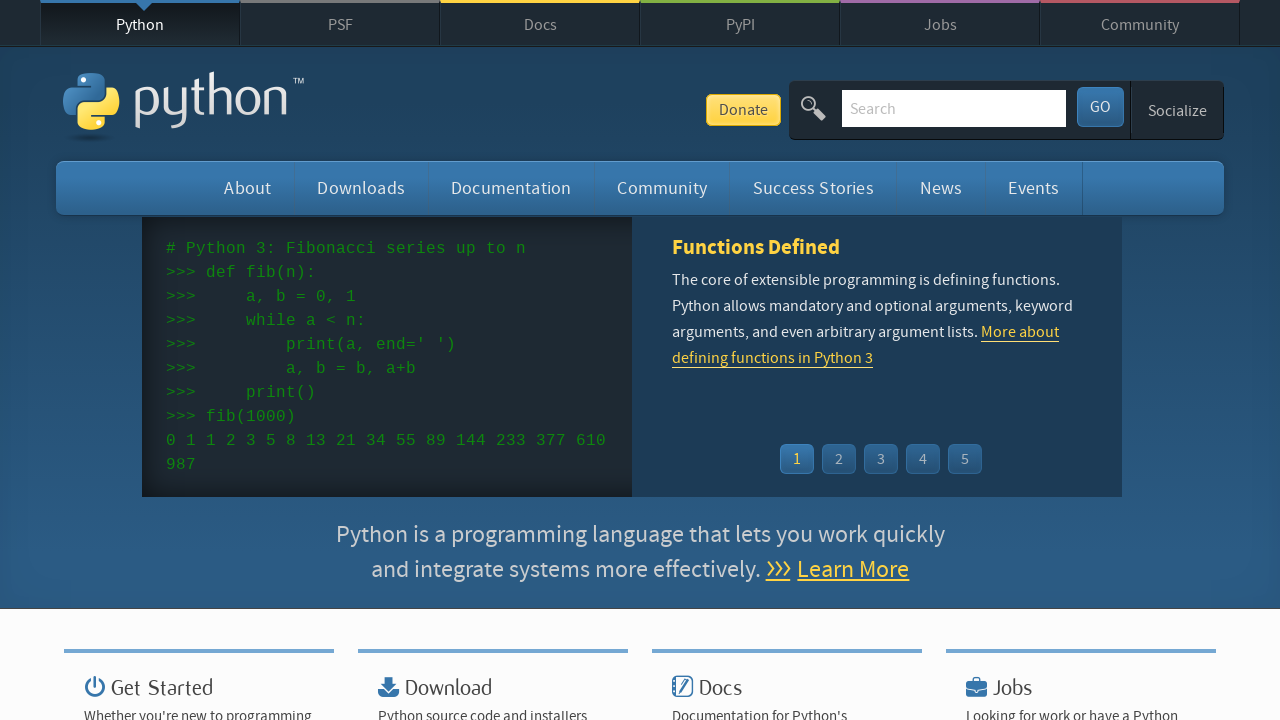

Navigated to https://www.python.org
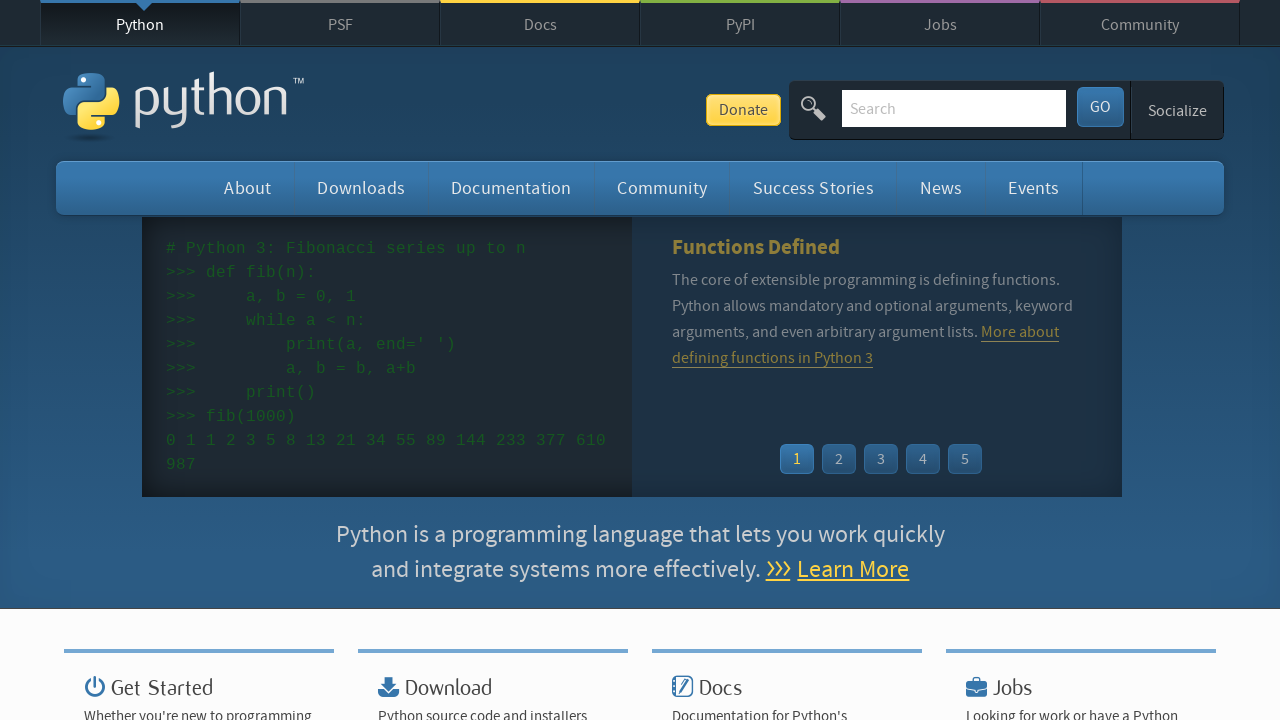

Event widget loaded on the page
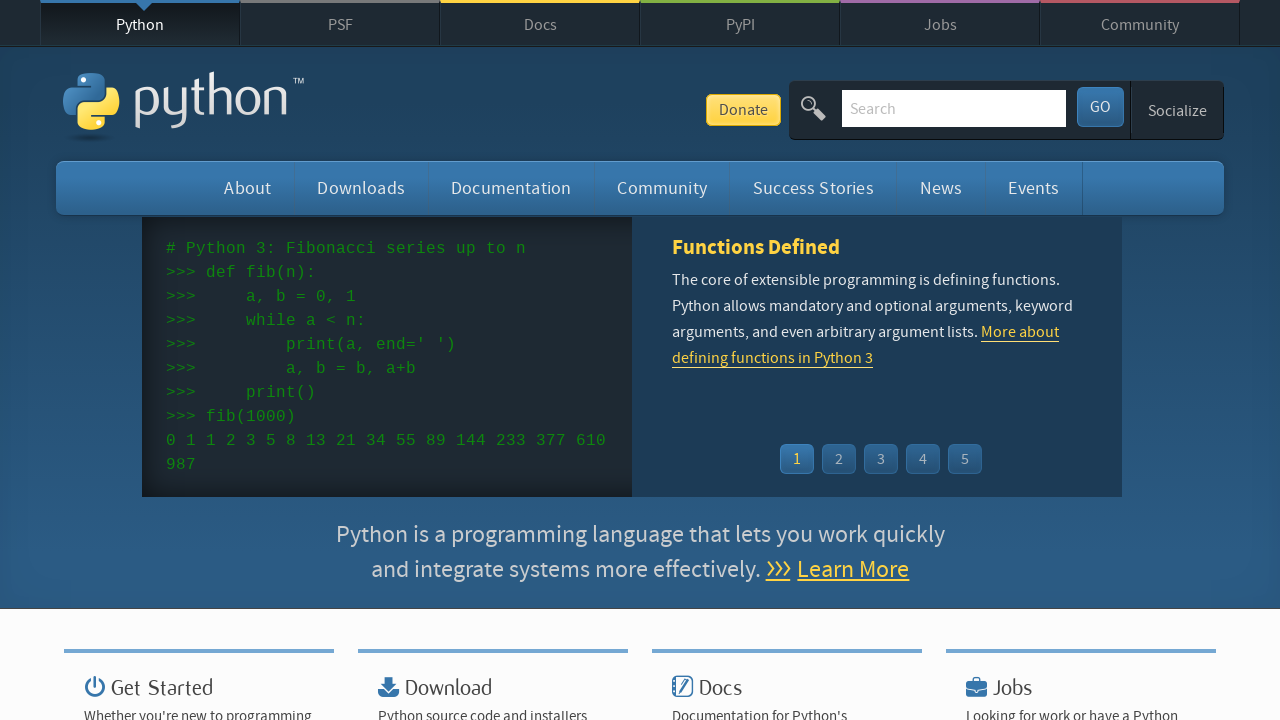

Event time elements are present in the widget
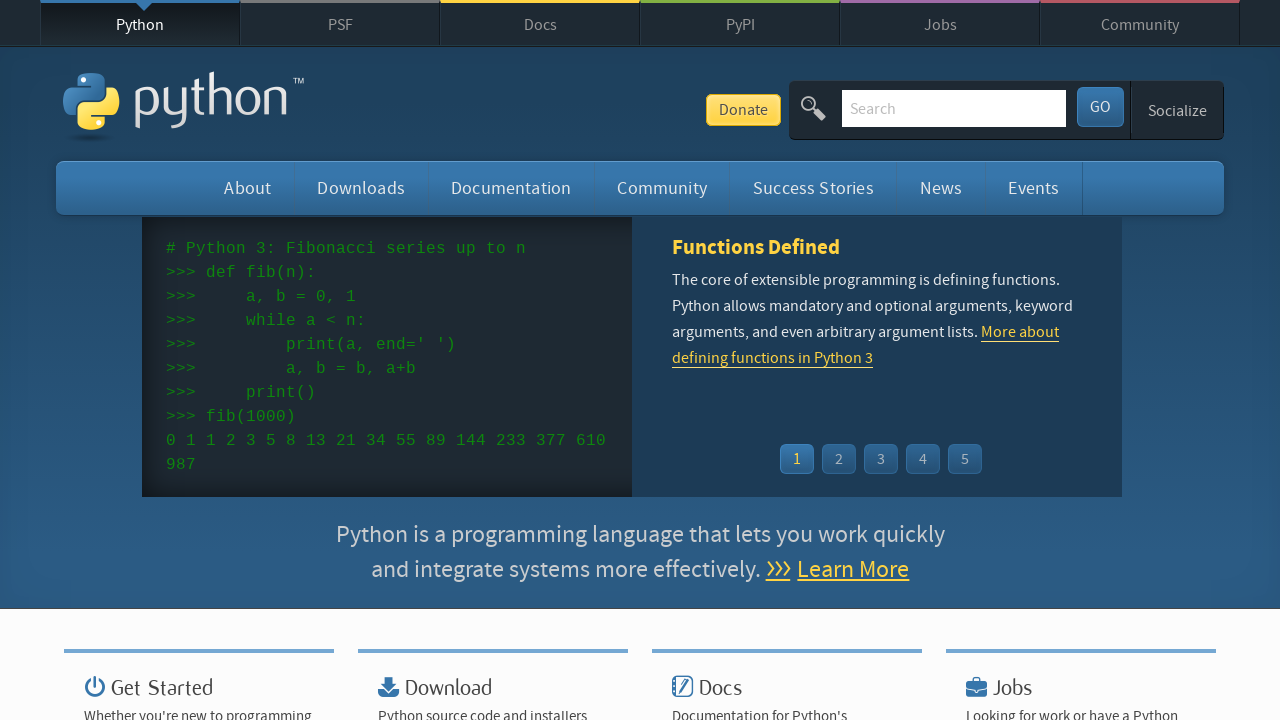

Event links are present in the widget
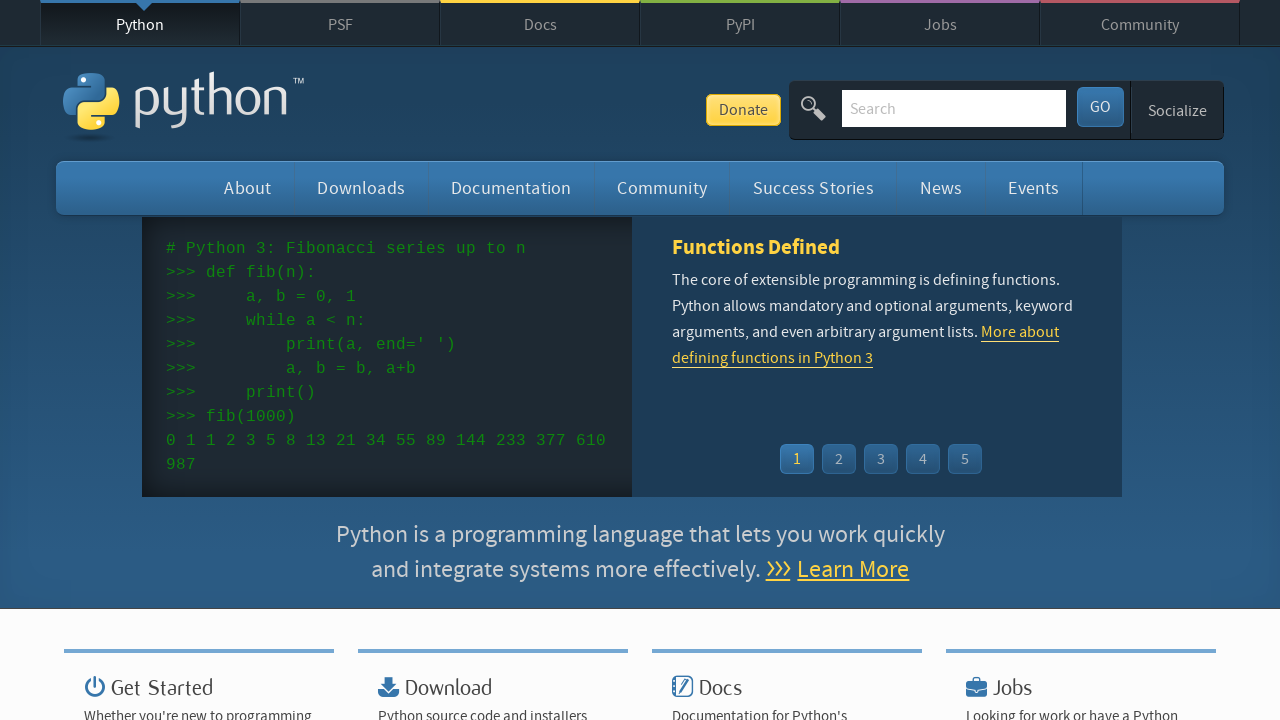

Retrieved all event time elements from the widget
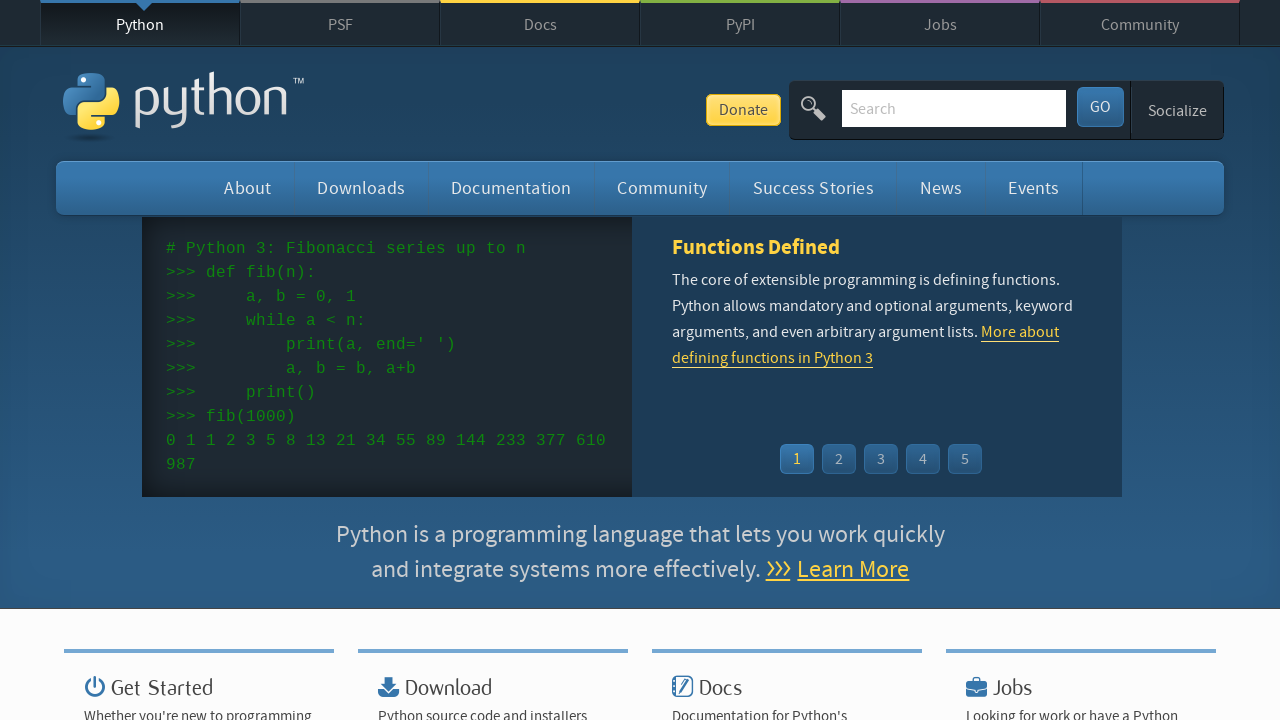

Verified that at least one event is displayed in the widget
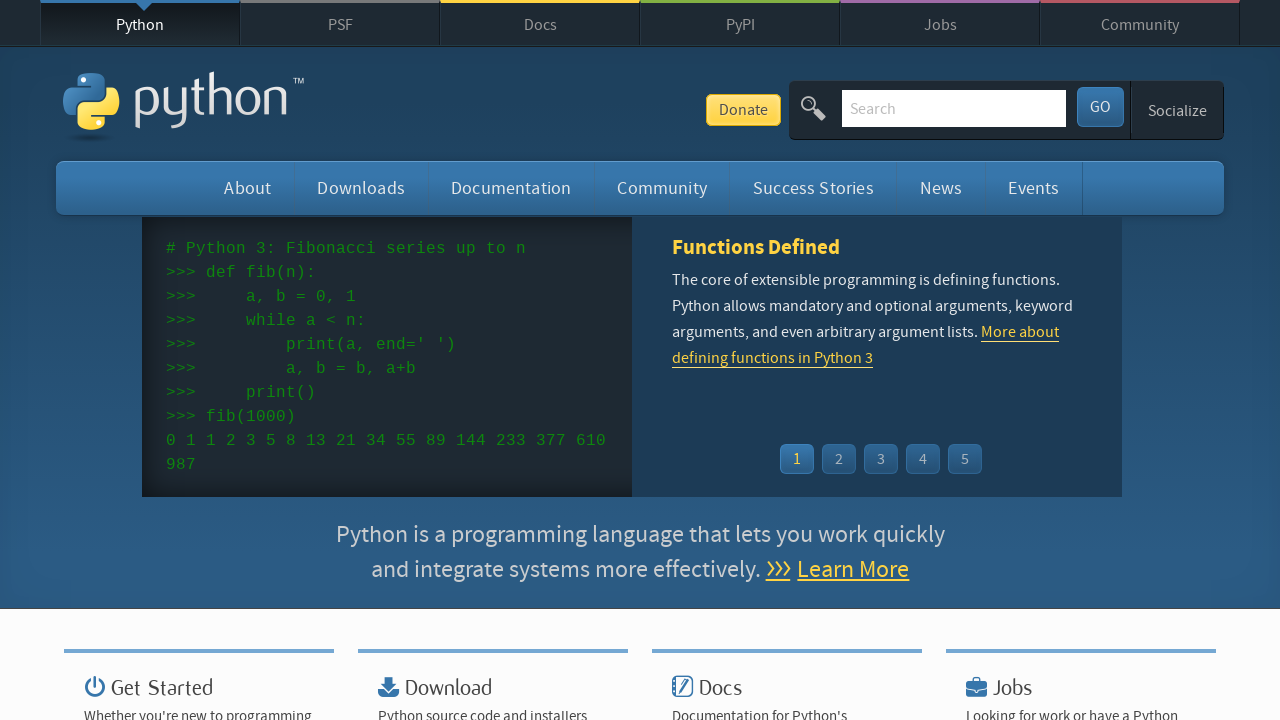

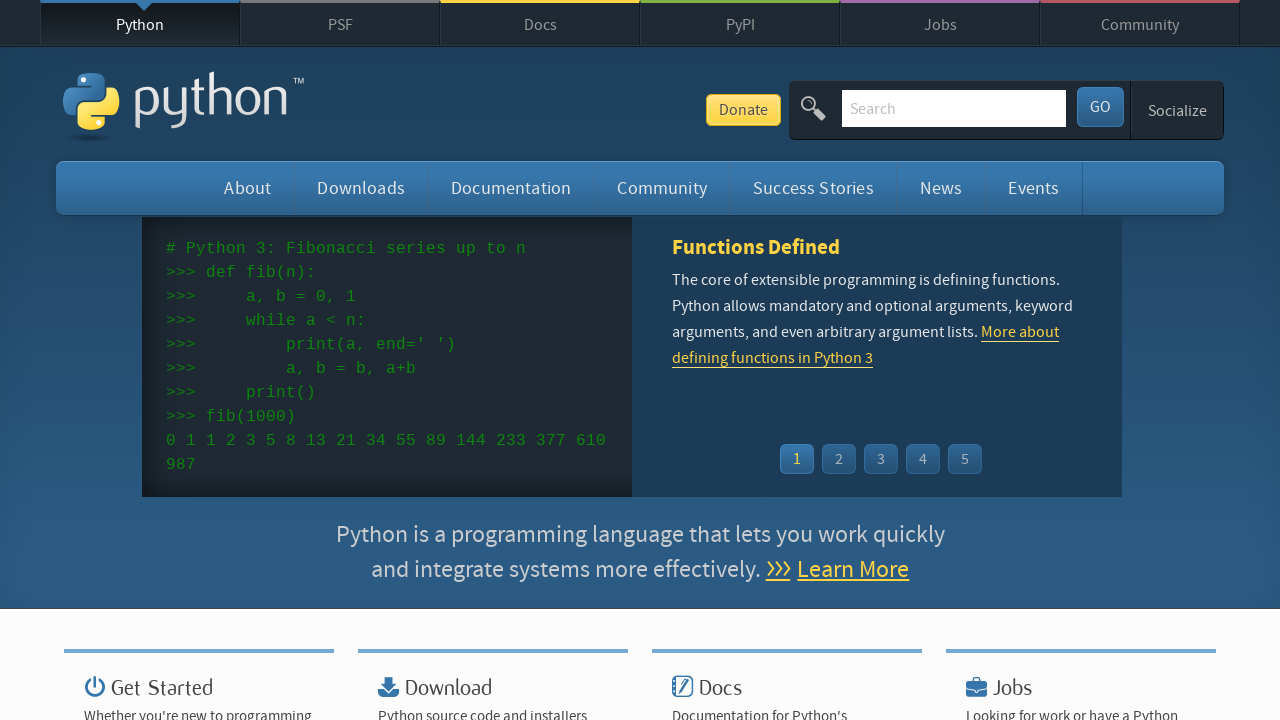